Tests keyboard input functionality by sending a key press and verifying the displayed result

Starting URL: https://the-internet.herokuapp.com/key_presses

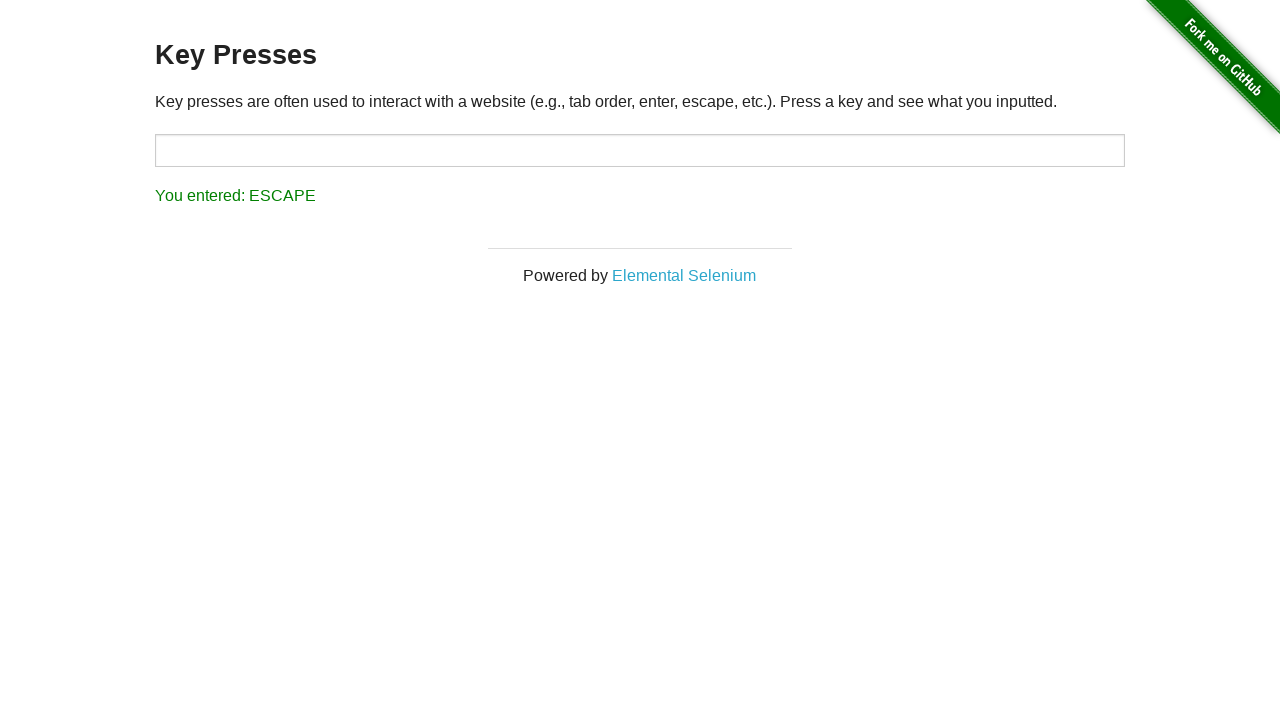

Pressed 'p' key on keyboard
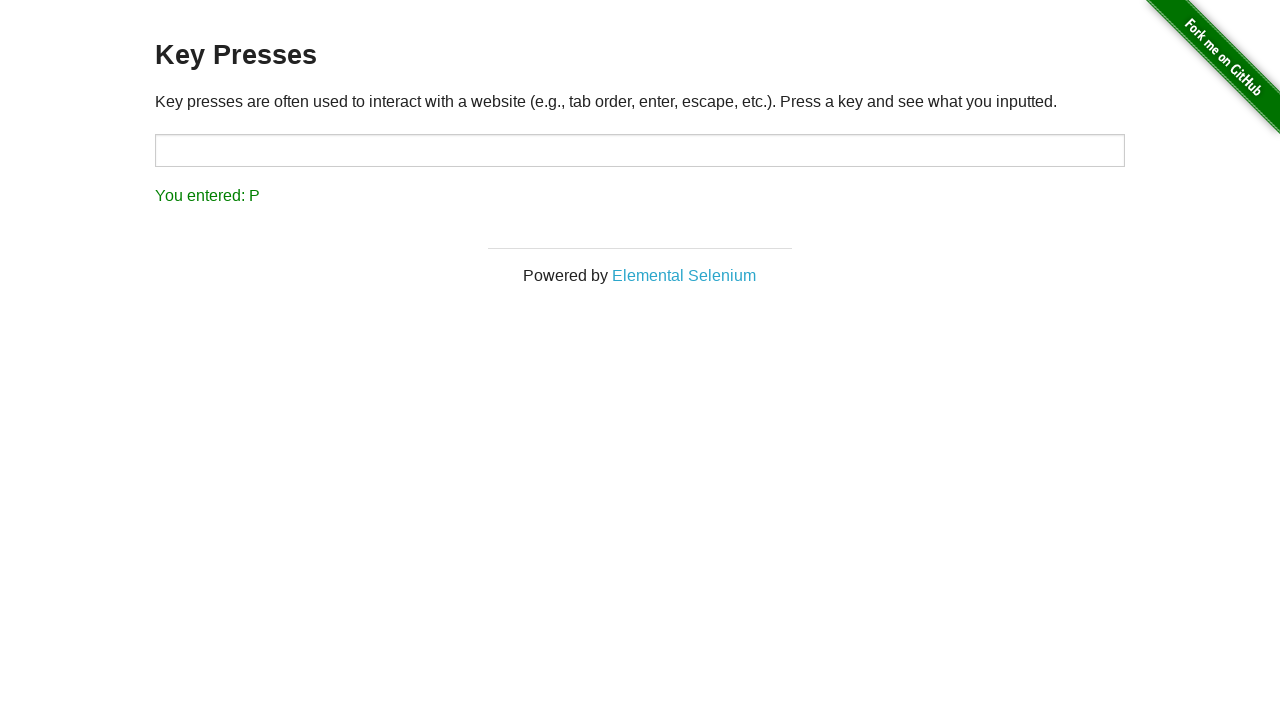

Result element loaded after key press
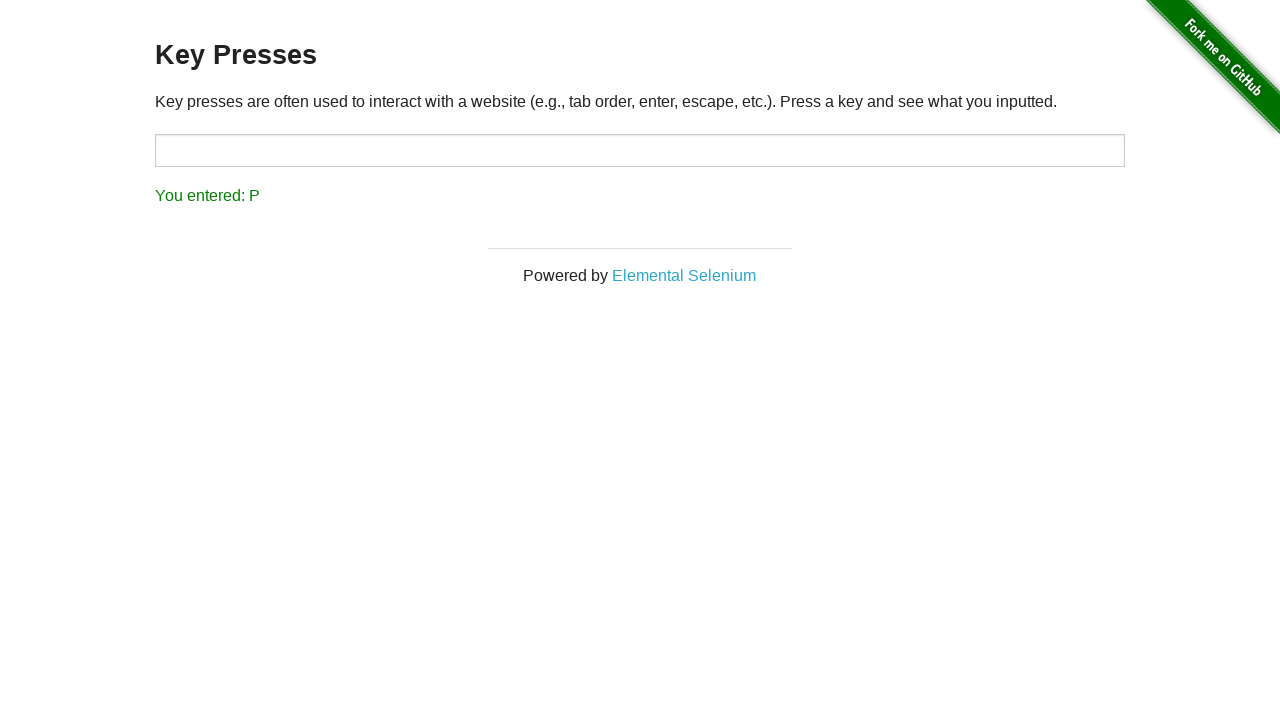

Retrieved result text from element
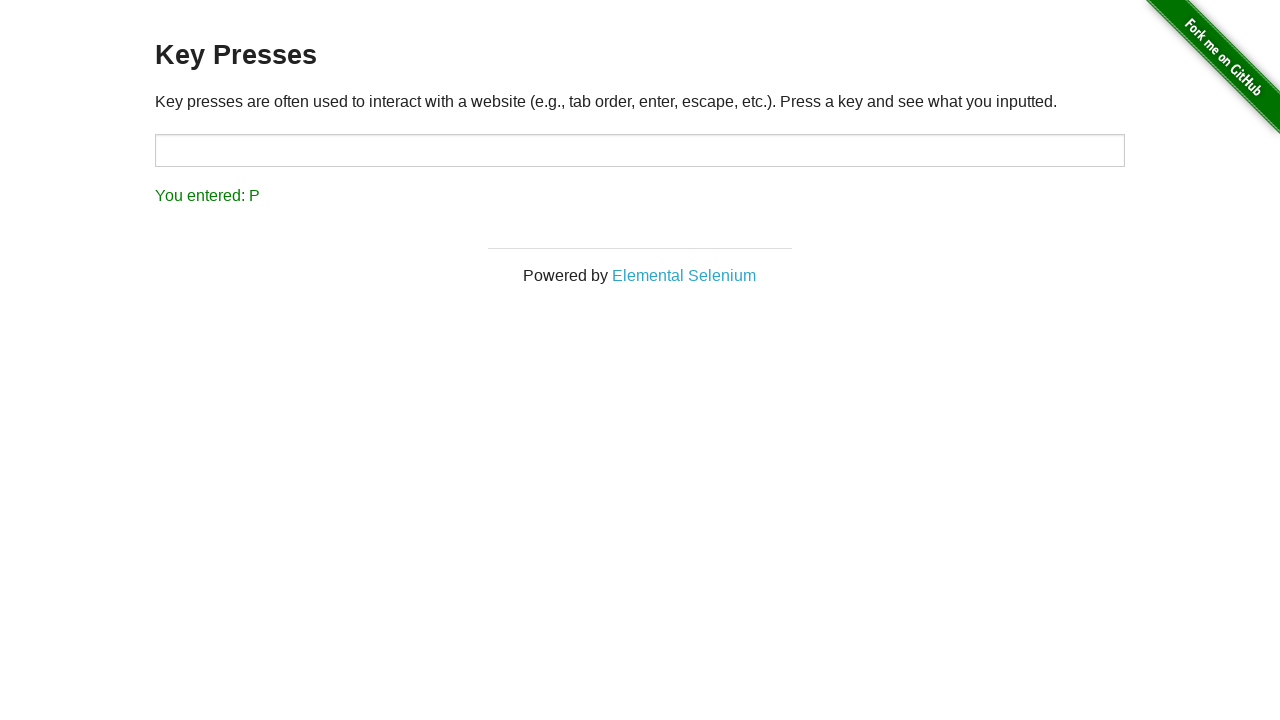

Verified result text matches expected value 'You entered: P'
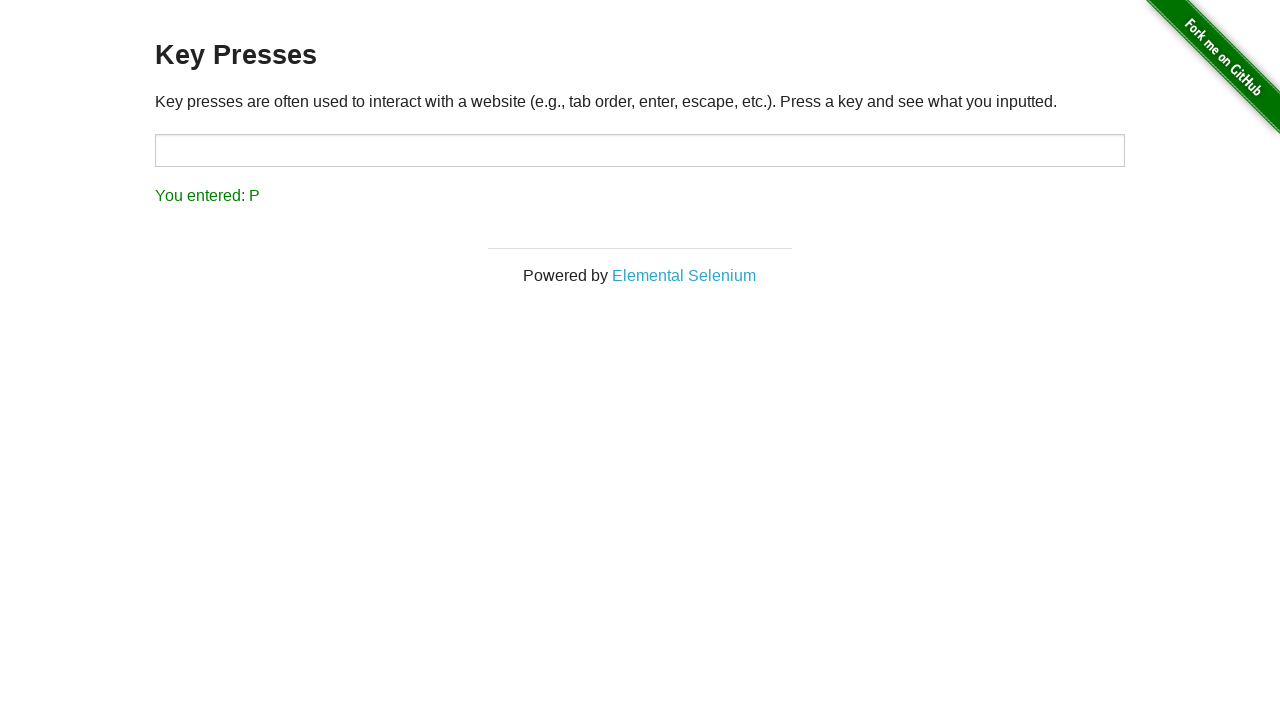

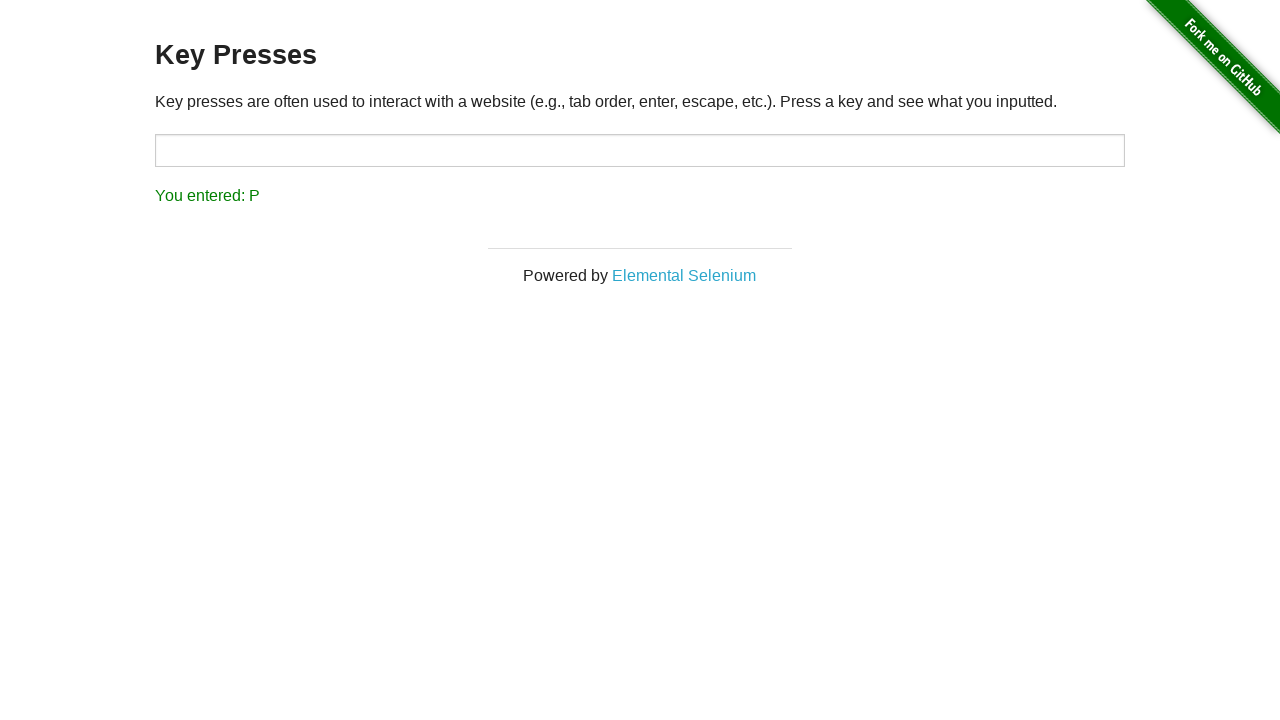